Tests sorting the Email column in ascending order by clicking the column header.

Starting URL: http://the-internet.herokuapp.com/tables

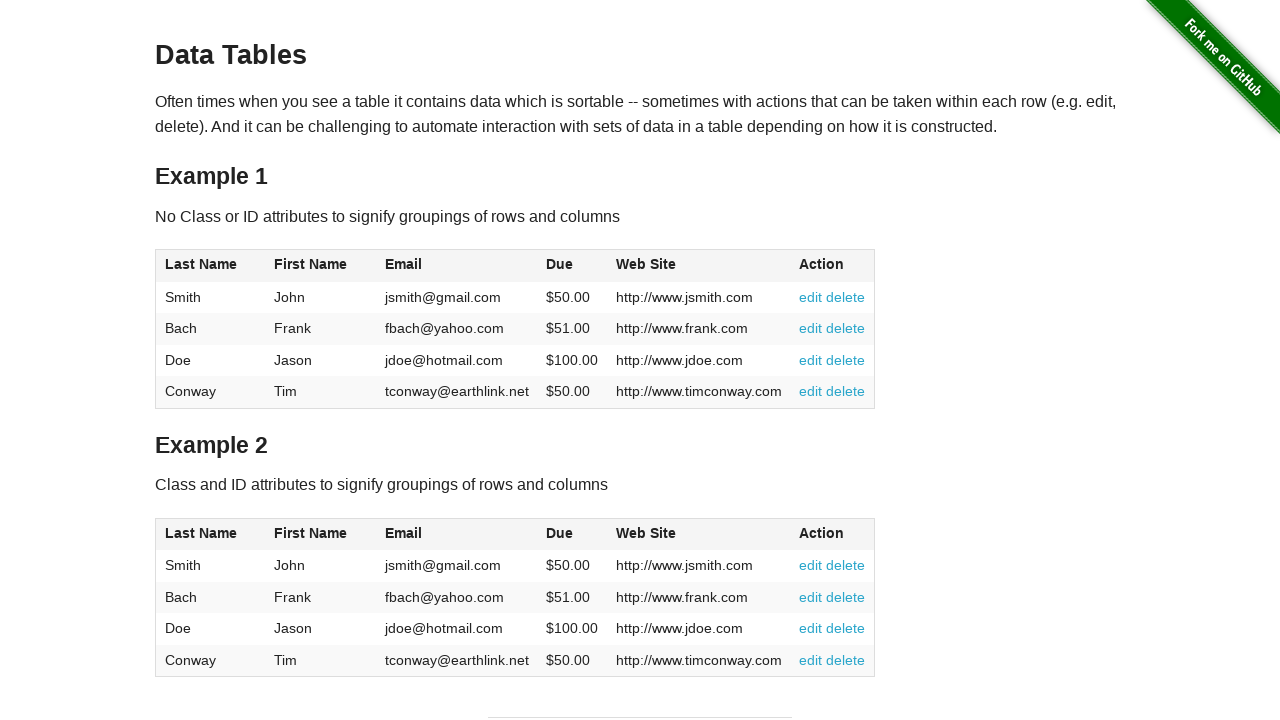

Clicked Email column header to sort in ascending order at (457, 266) on #table1 thead tr th:nth-of-type(3)
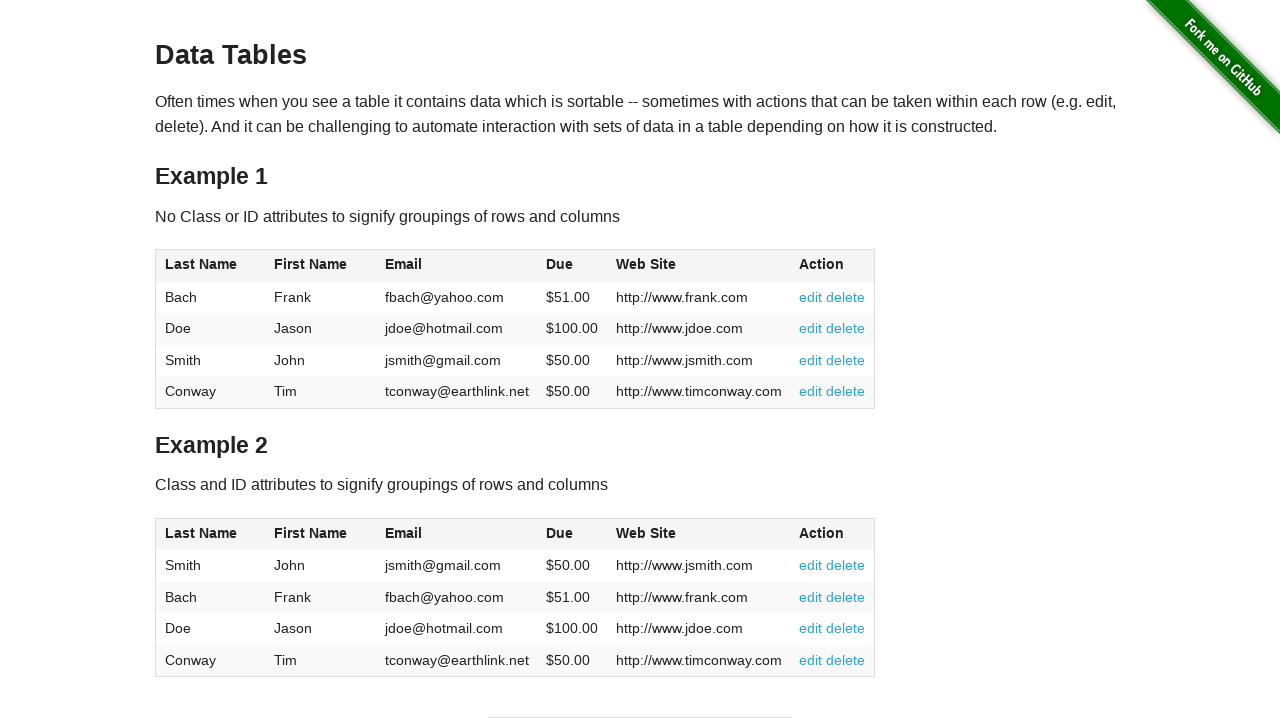

Table updated and Email column is visible
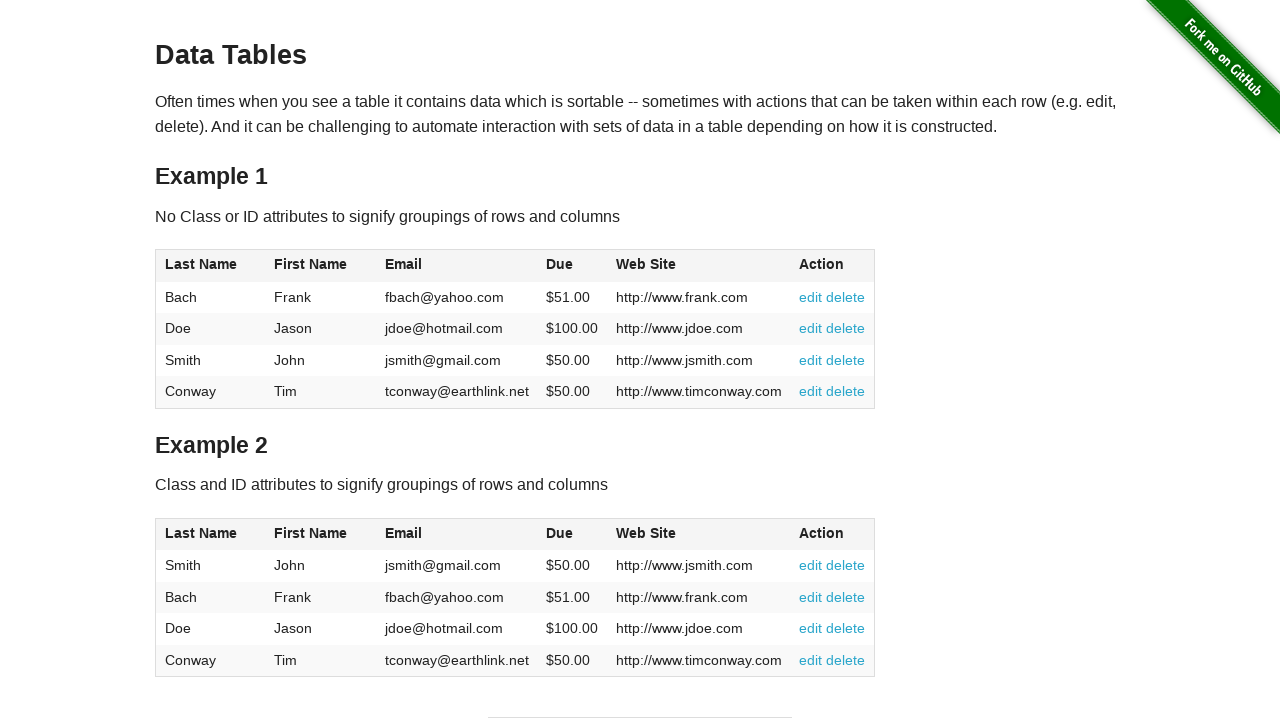

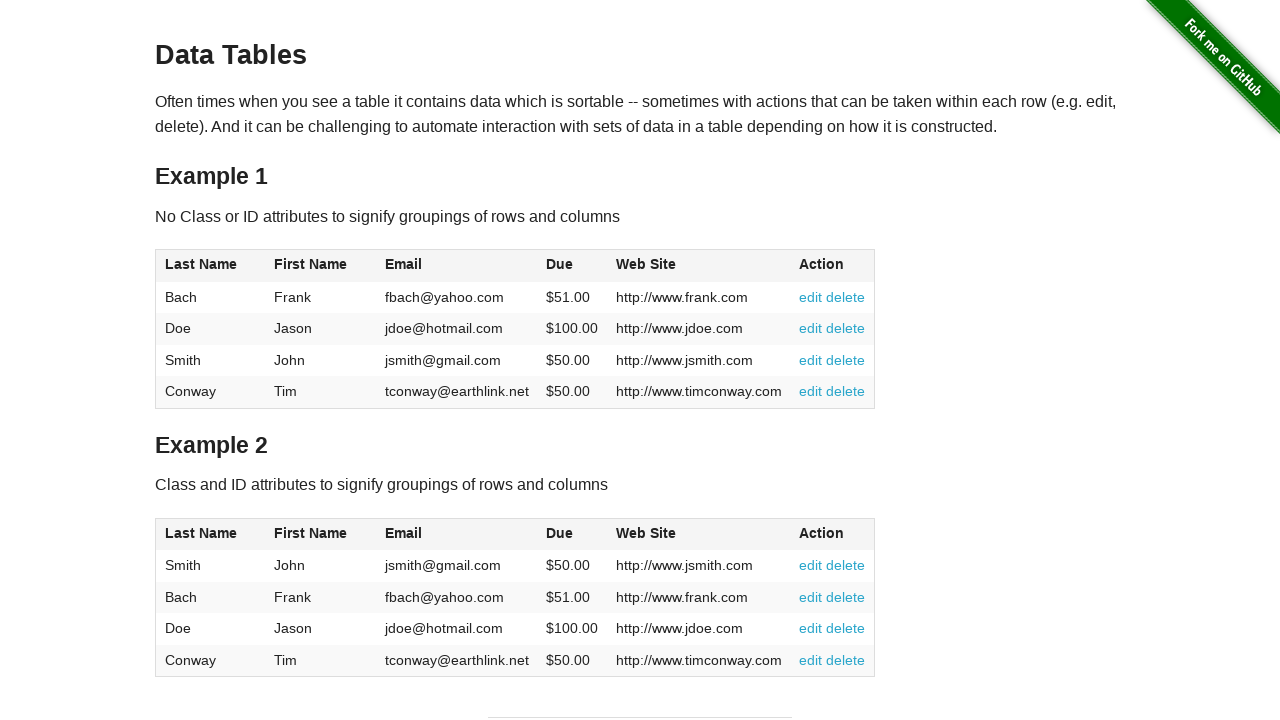